Navigates to Mars news page and waits for news content to load

Starting URL: https://data-class-mars.s3.amazonaws.com/Mars/index.html

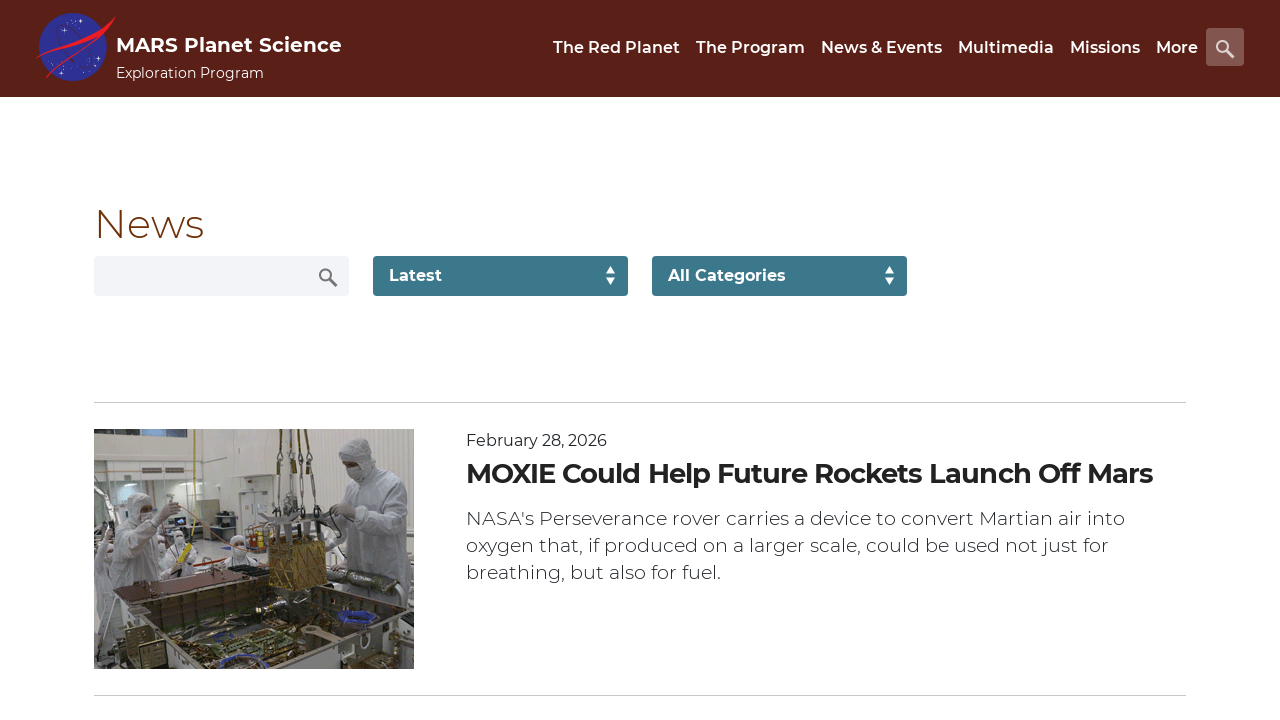

Waited for news list to load
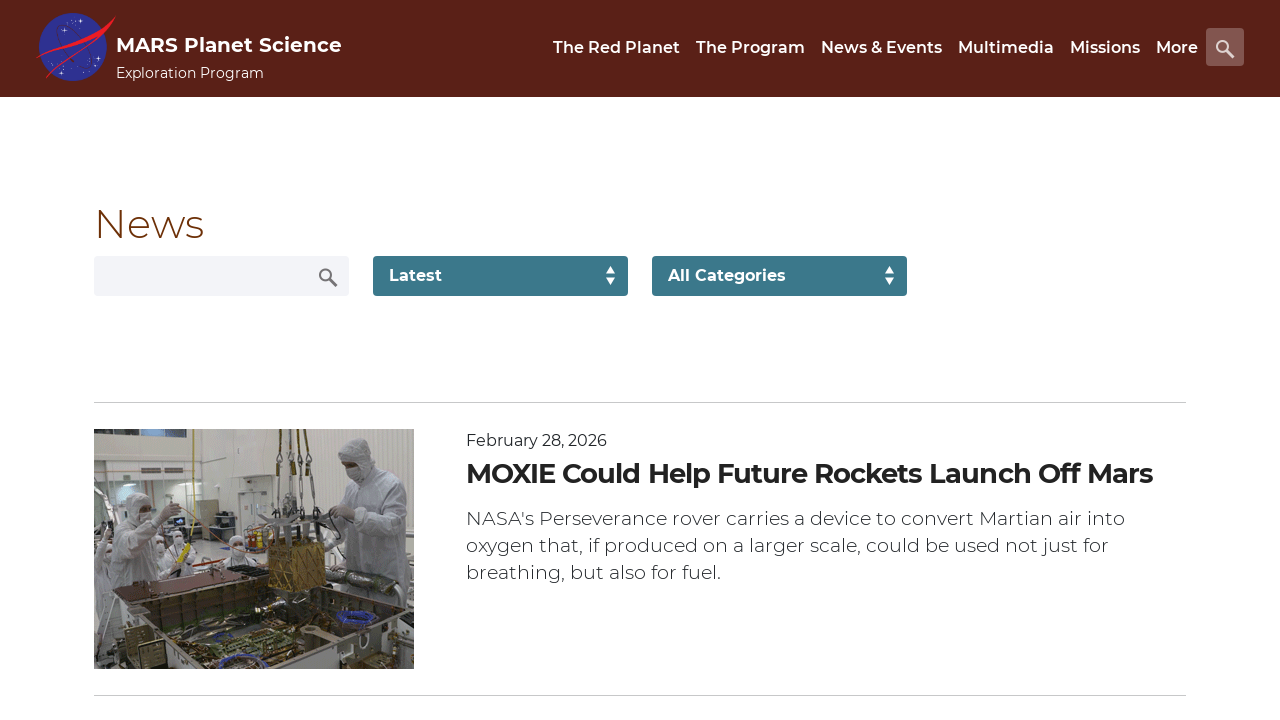

Verified content title is present on Mars news page
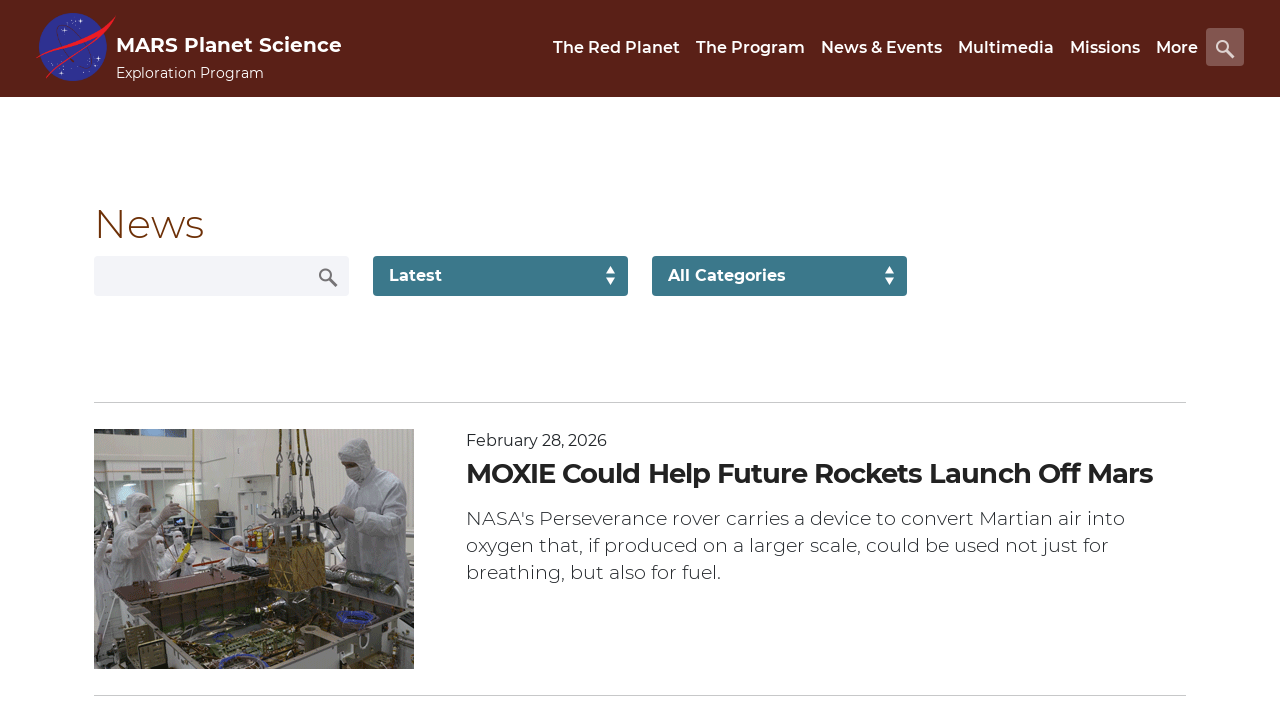

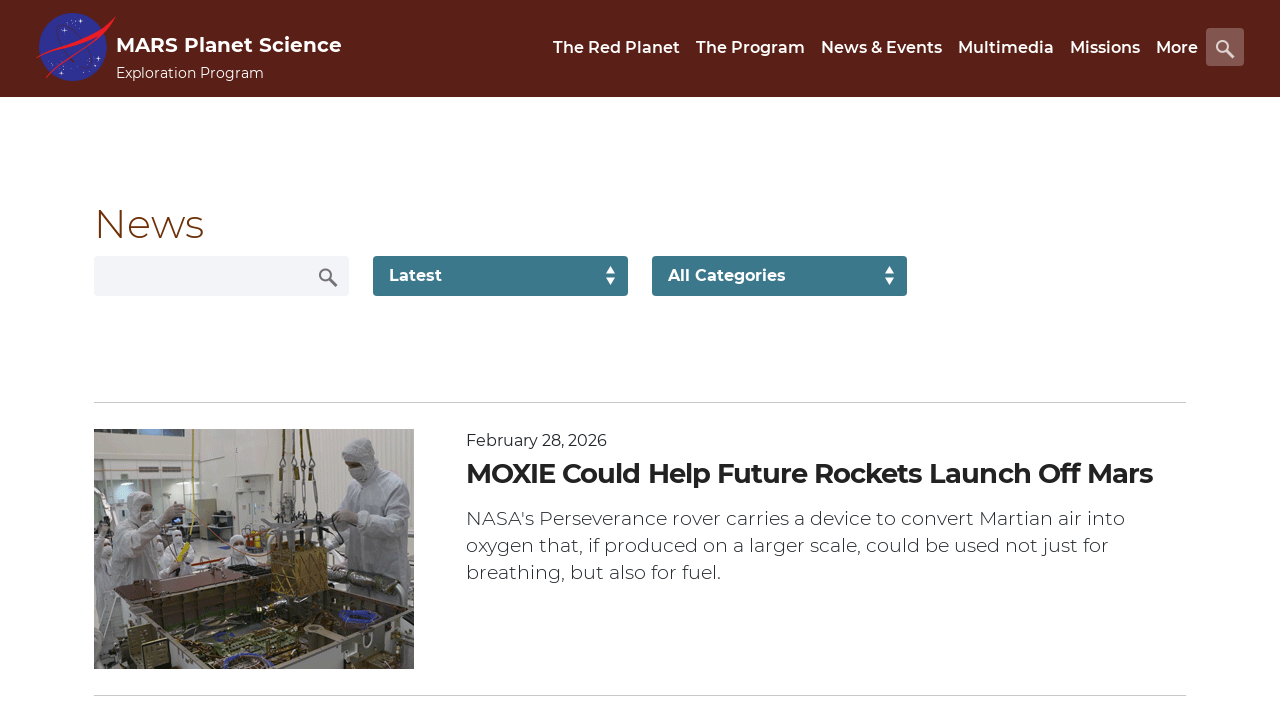